Tests form element interactions by checking if fields are displayed and enabled, filling a name field, and selecting a radio button option

Starting URL: https://testautomationpractice.blogspot.com/

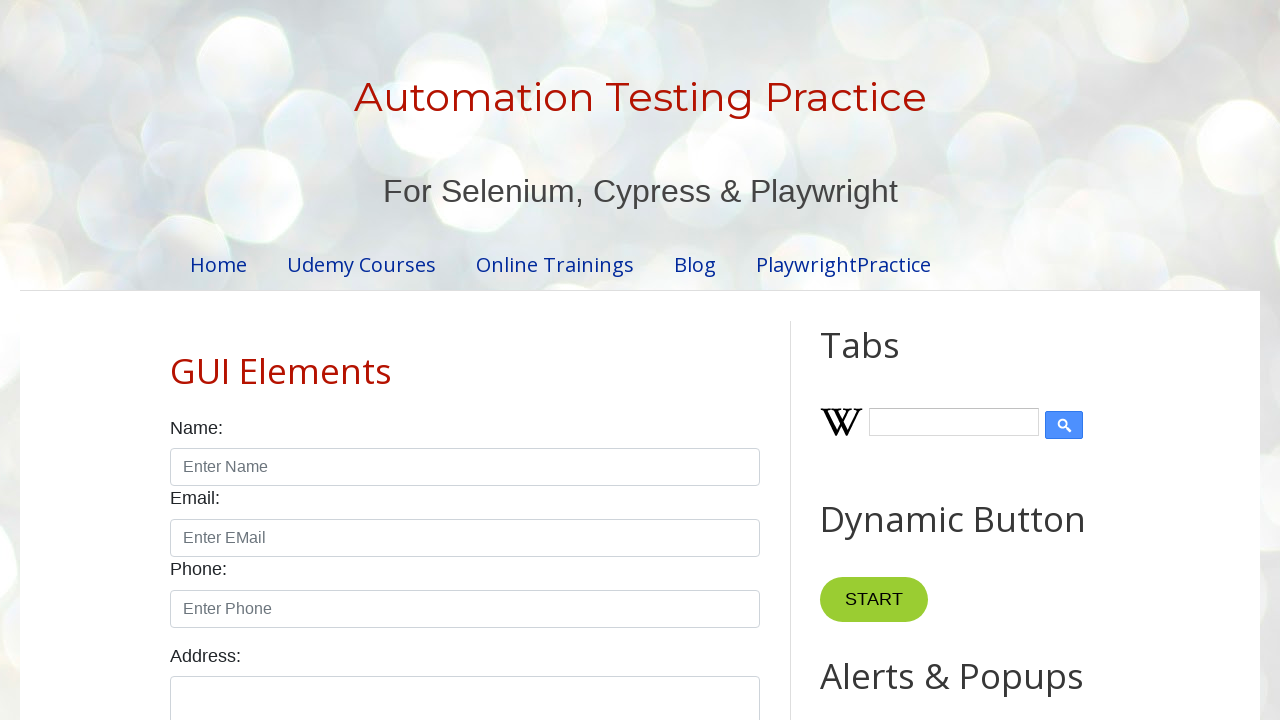

Located name input field
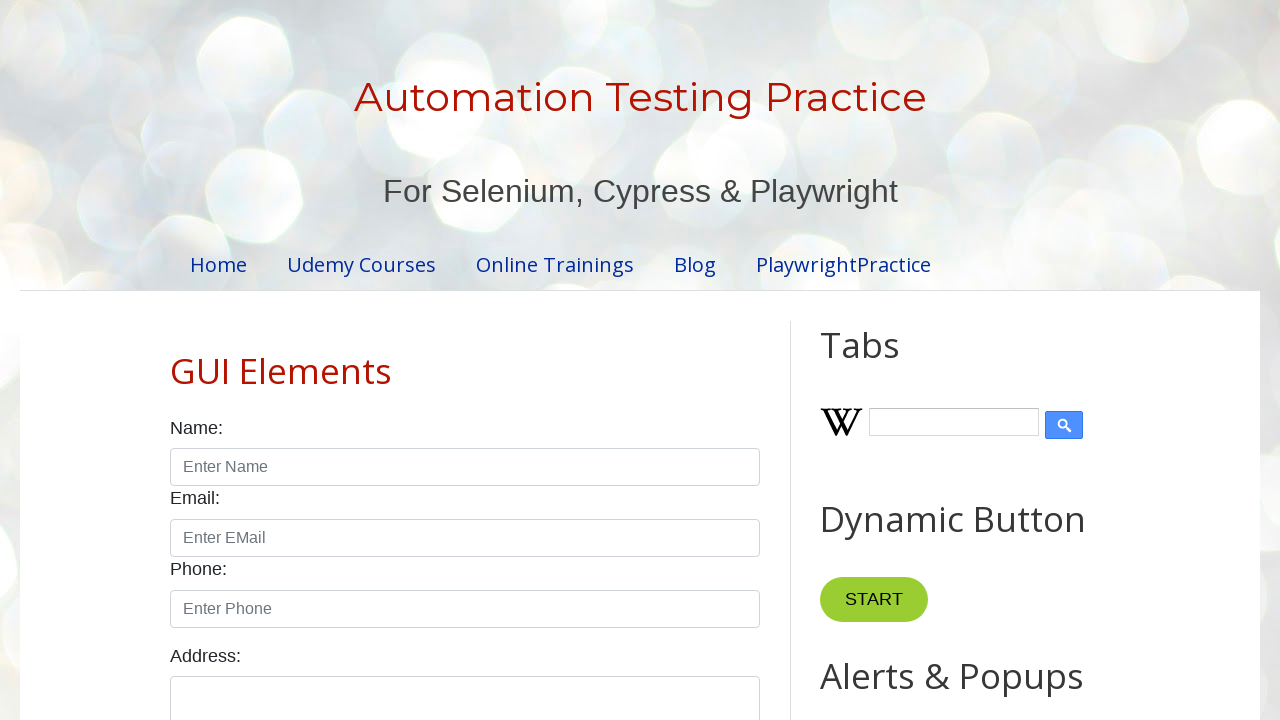

Verified name field is visible
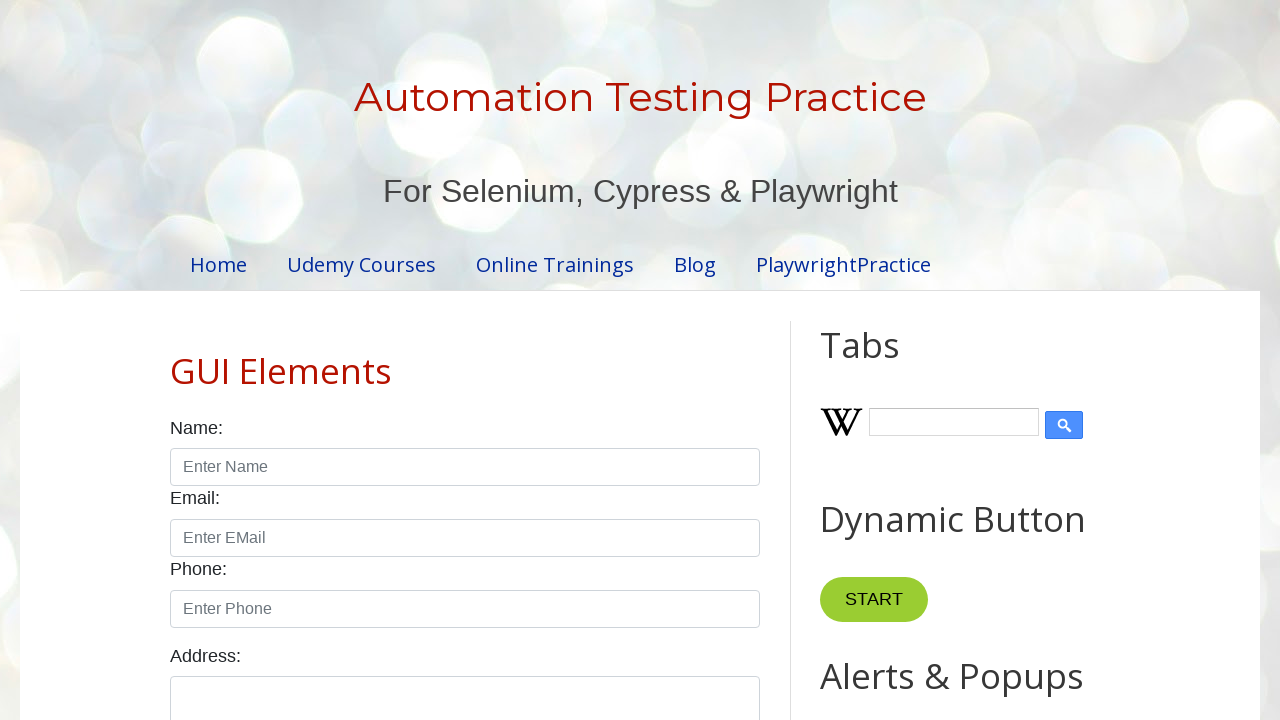

Filled name field with 'my name is khan' on xpath=//input[@id='name']
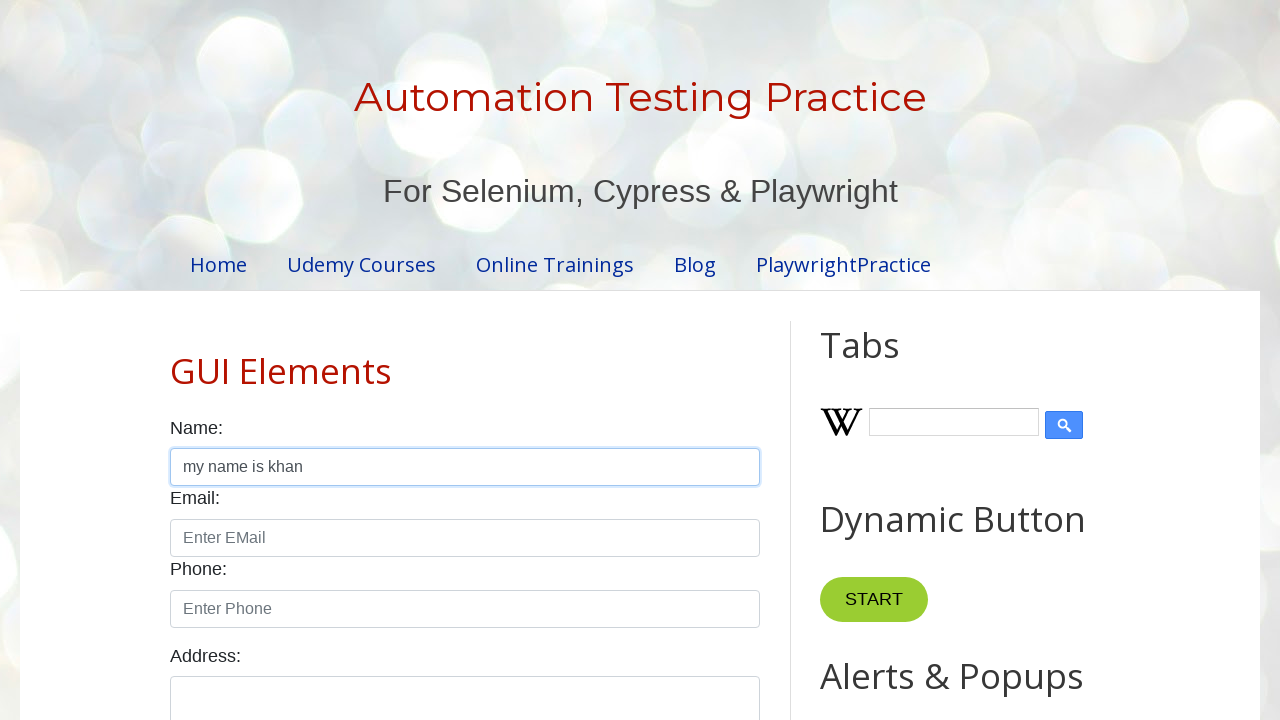

Verified name field is enabled
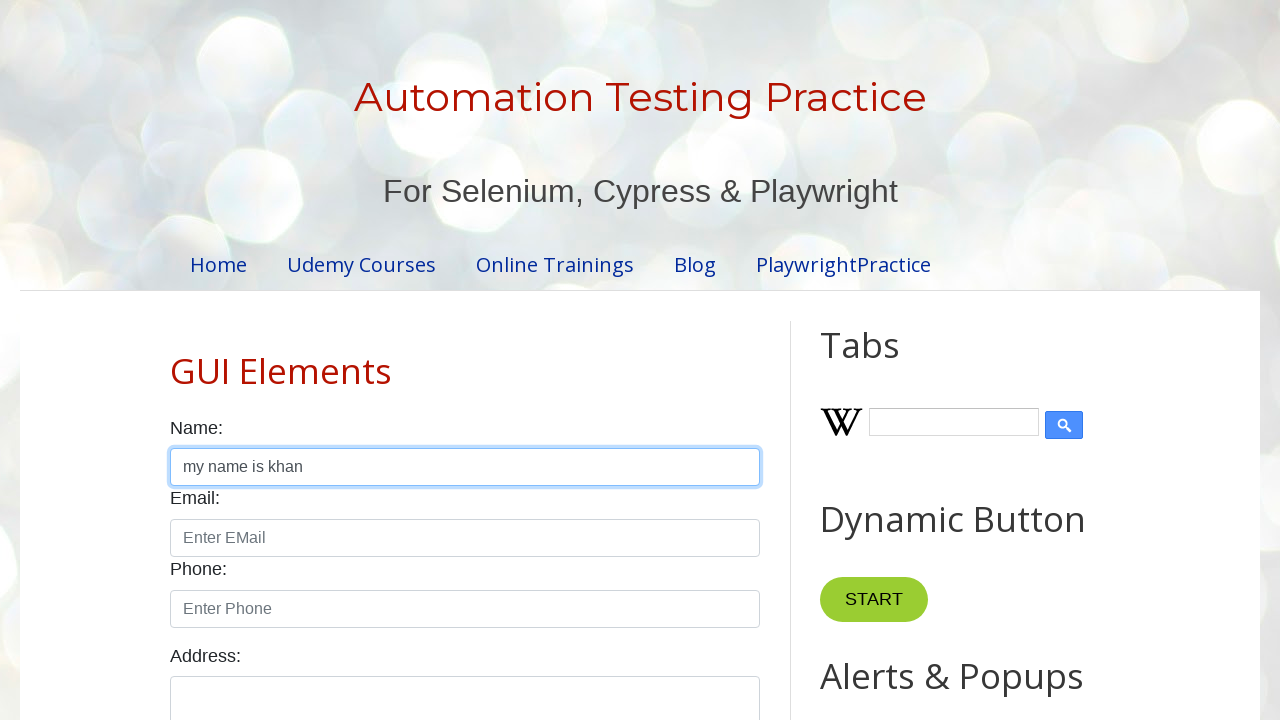

Updated name field with 'tatahagata' on xpath=//input[@id='name']
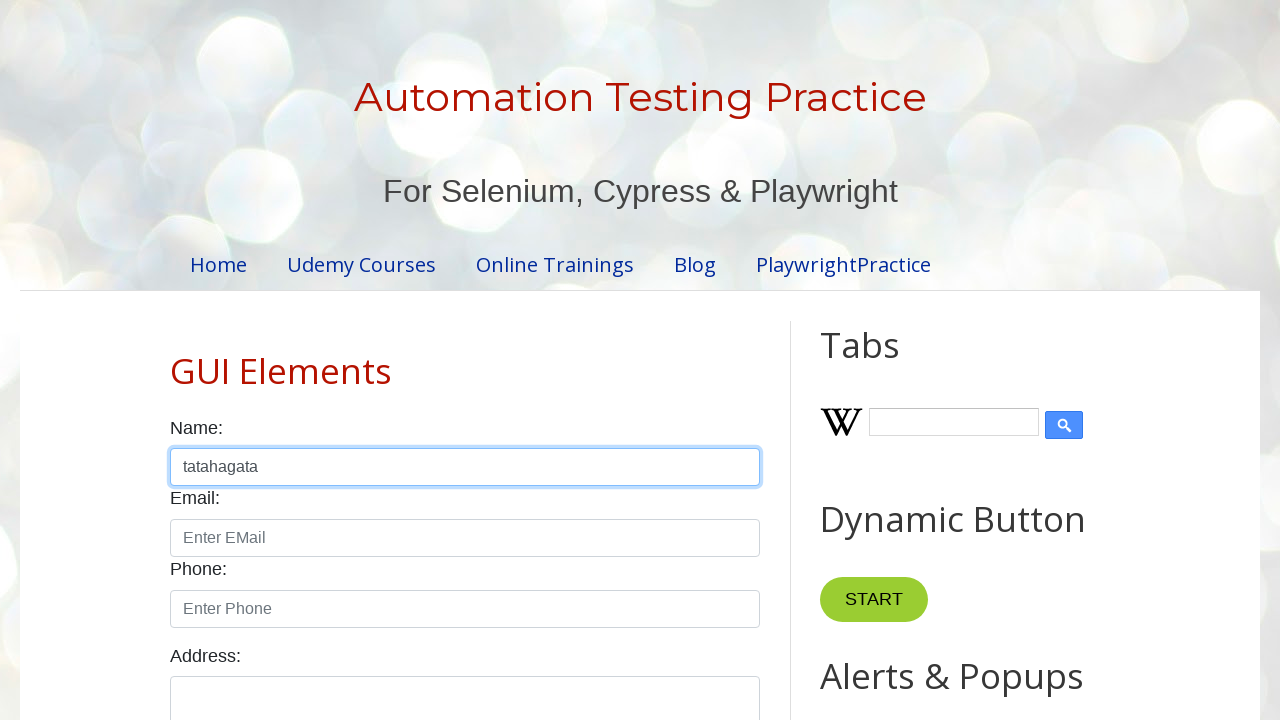

Clicked male radio button at (176, 360) on xpath=//input[@id='male']
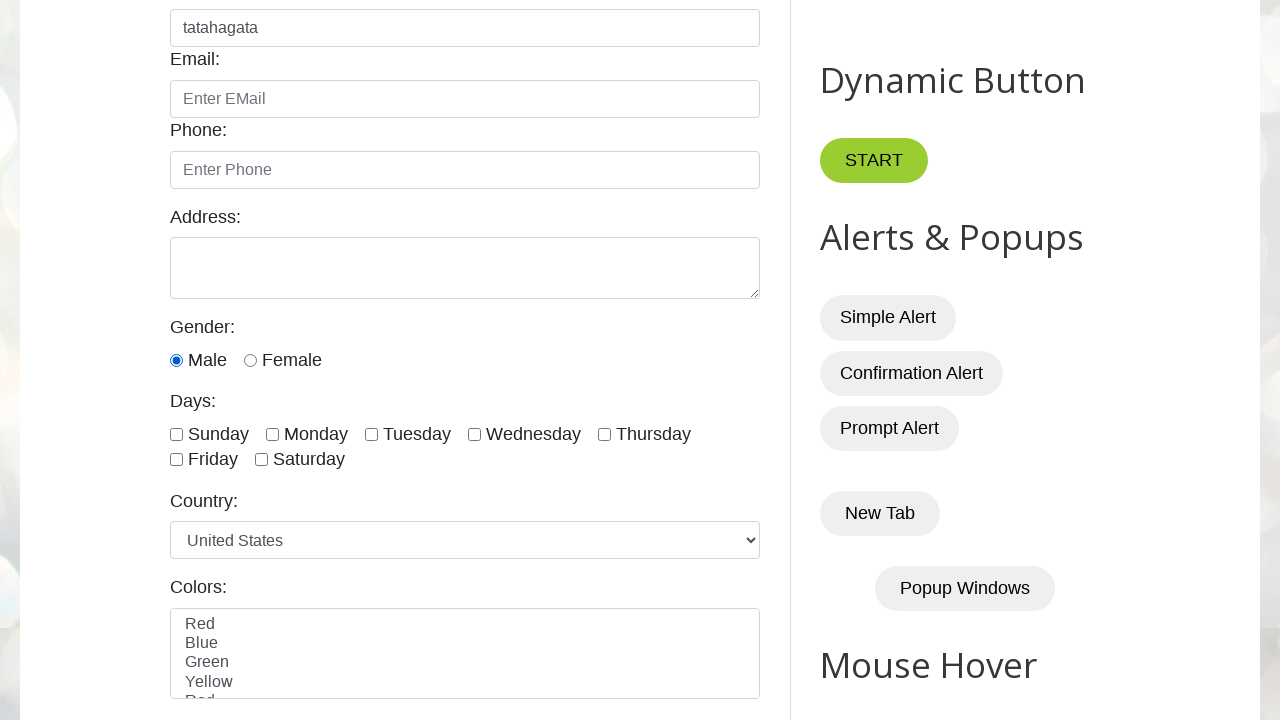

Located male radio button for verification
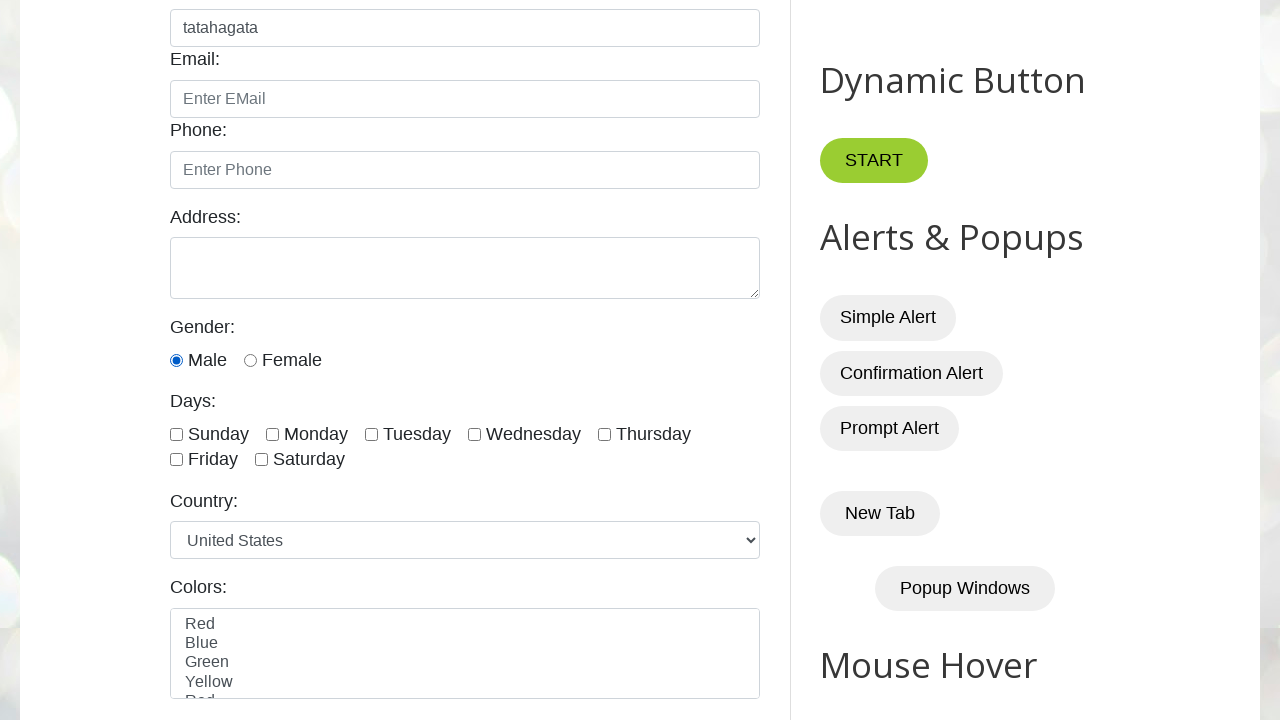

Verified male radio button is checked
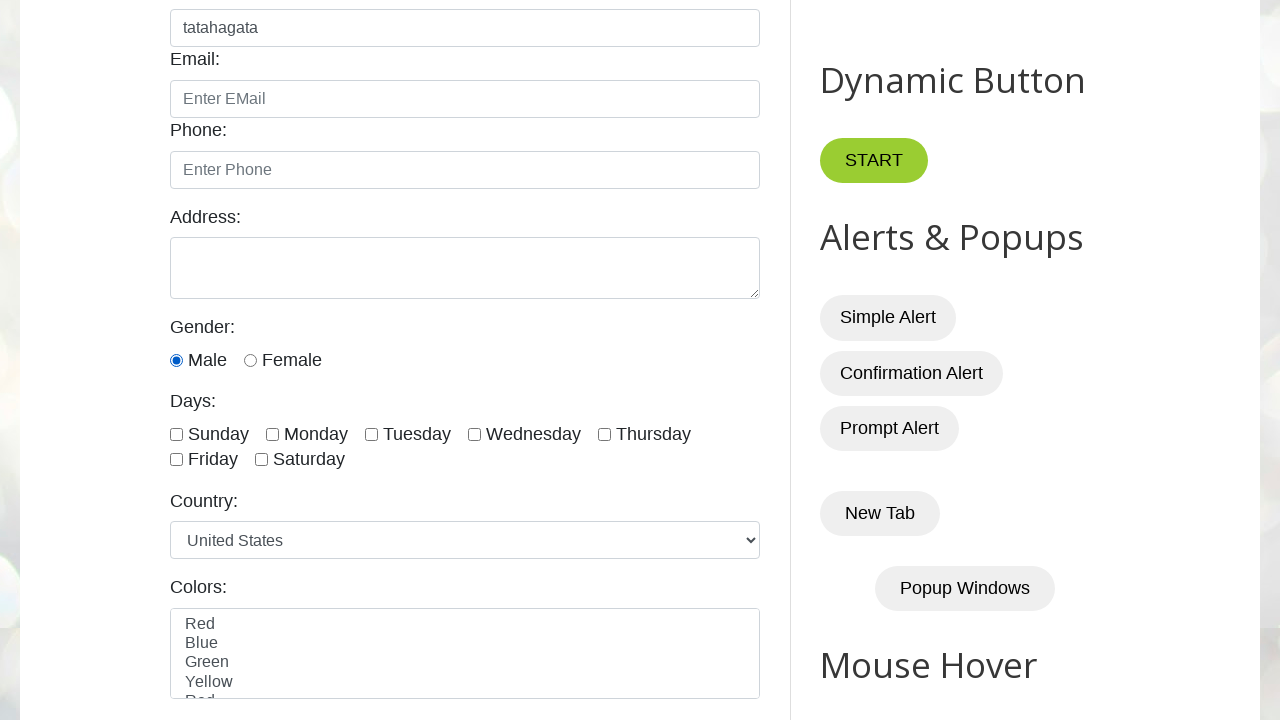

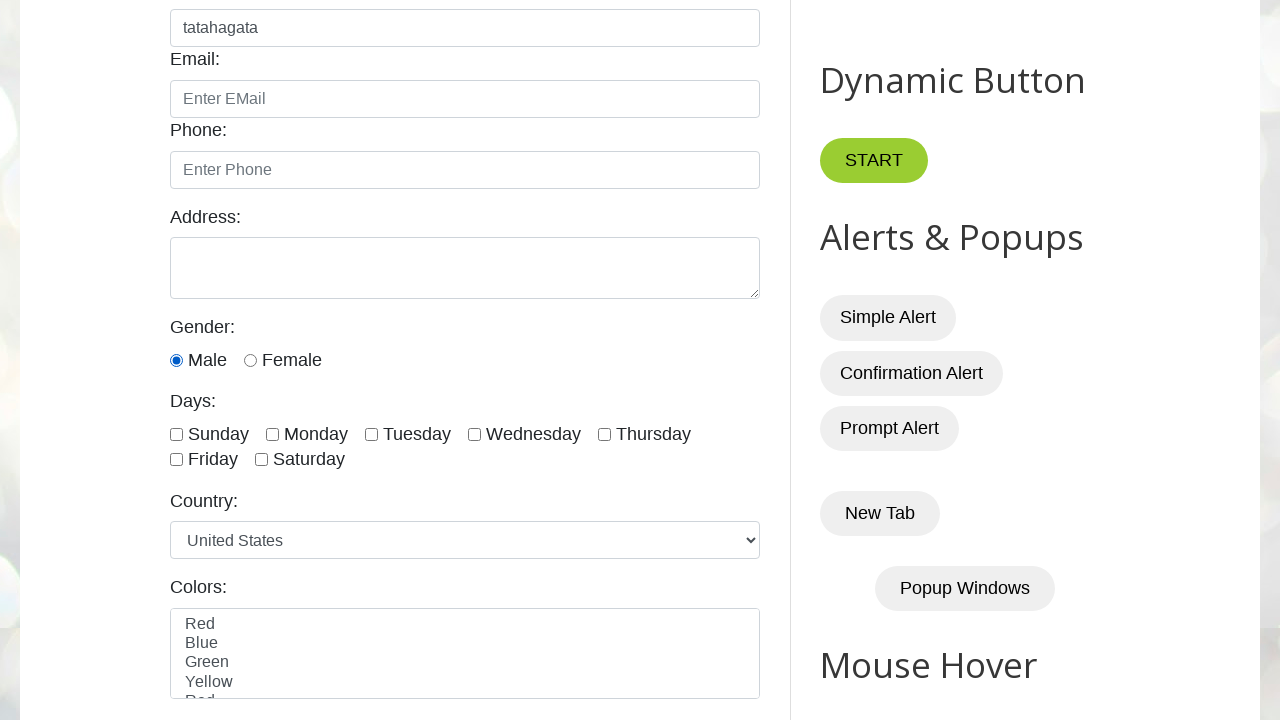